Tests static dropdown selection functionality by selecting options using different methods - by index, visible text, and value

Starting URL: https://rahulshettyacademy.com/dropdownsPractise/

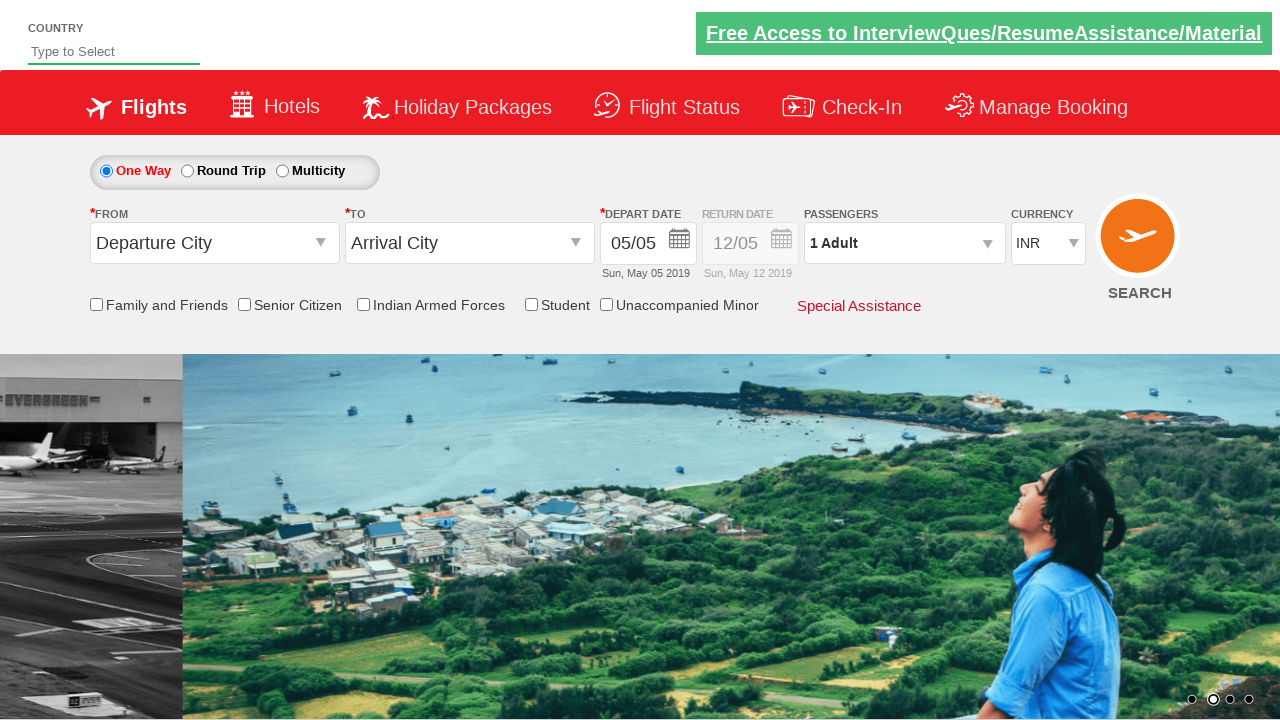

Navigated to dropdown practice page
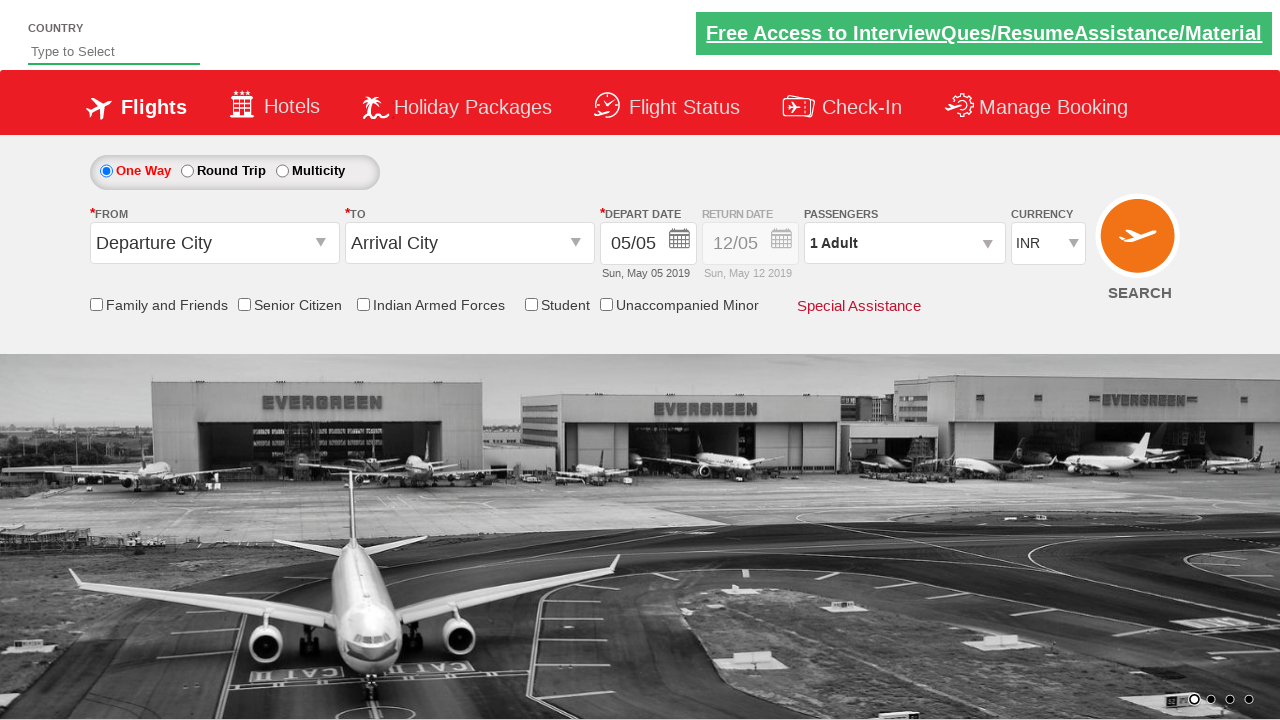

Located currency dropdown element
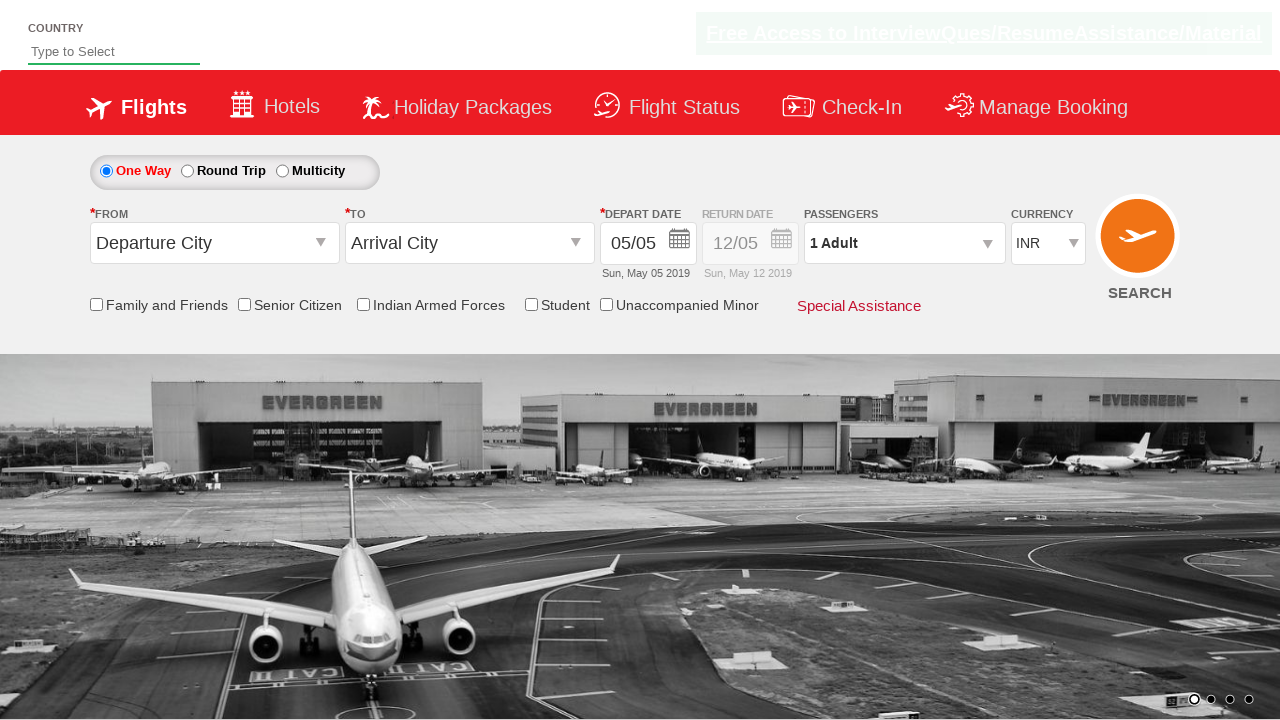

Selected dropdown option by index 3 (4th option) on #ctl00_mainContent_DropDownListCurrency
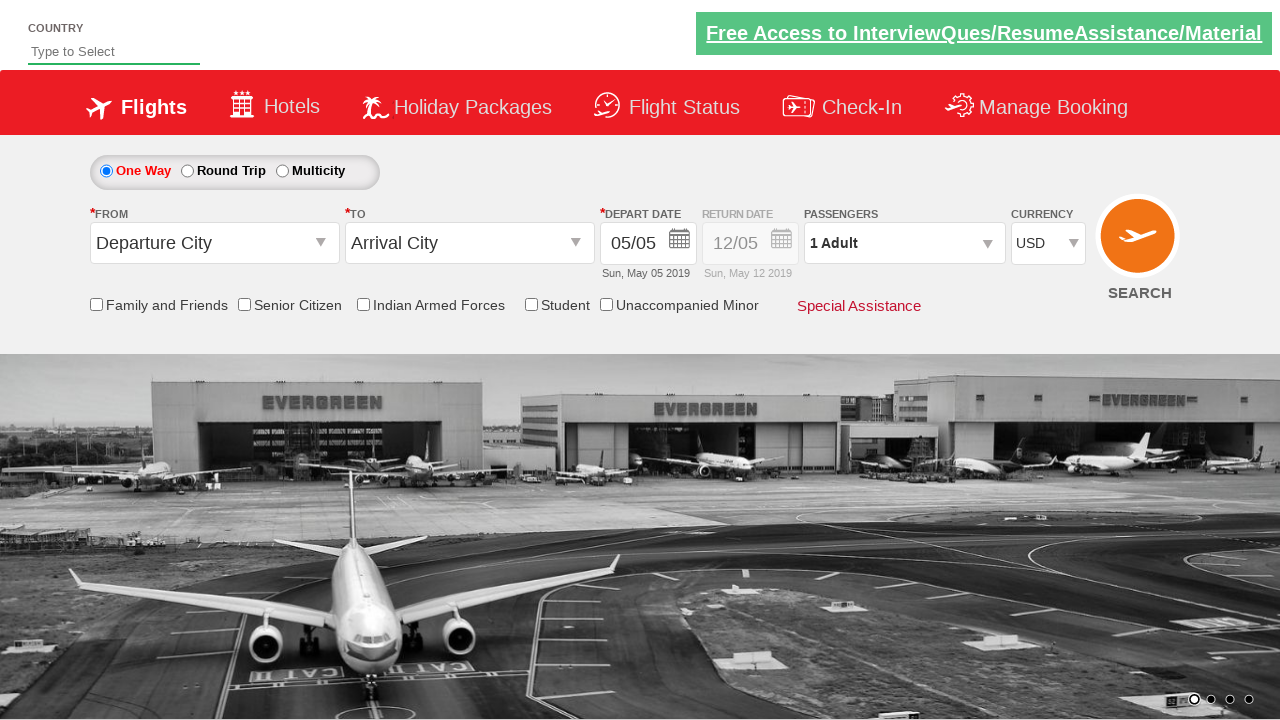

Selected dropdown option by visible text 'AED' on #ctl00_mainContent_DropDownListCurrency
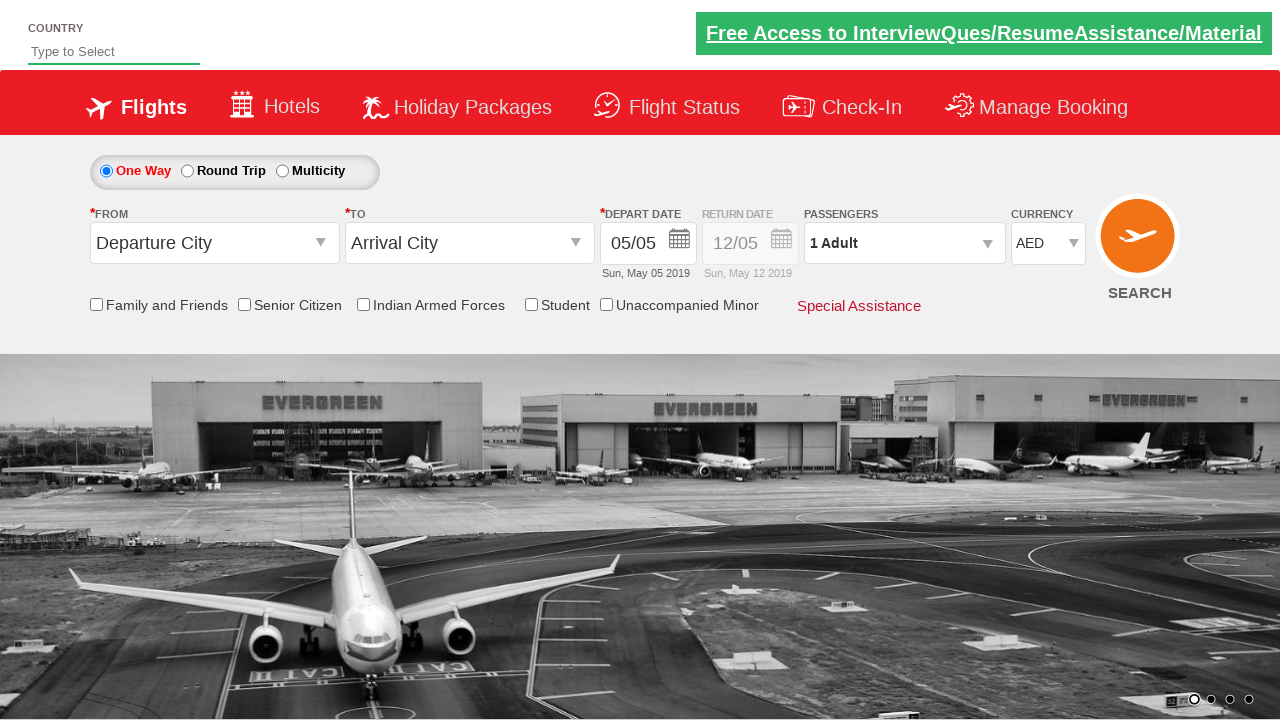

Selected dropdown option by value 'INR' on #ctl00_mainContent_DropDownListCurrency
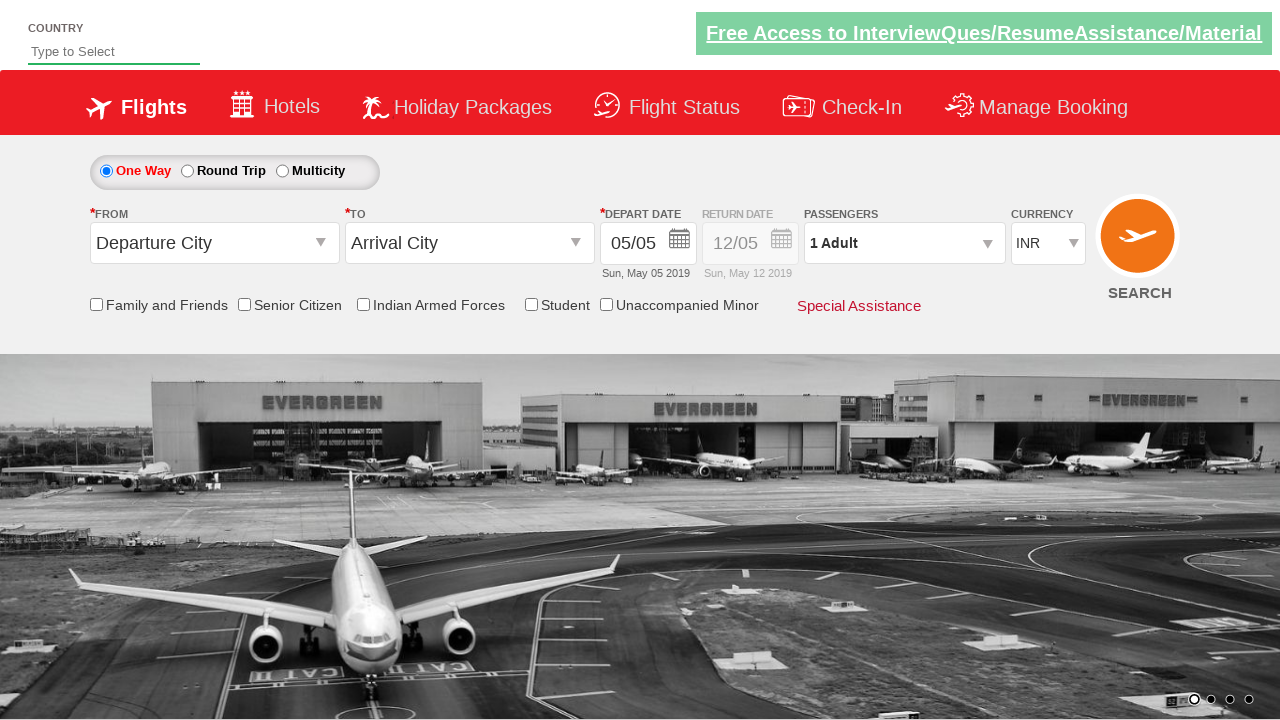

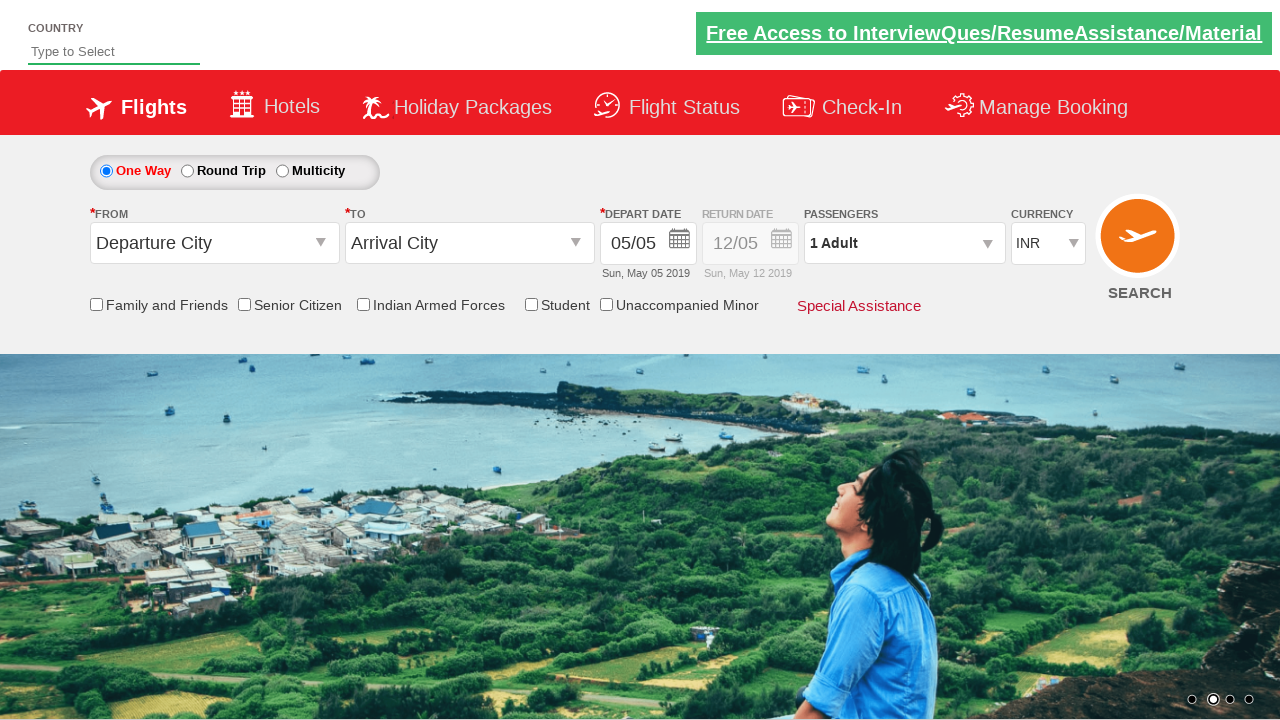